Data-driven test that fills a form with name, email, and phone fields using JSON data, then submits by pressing Enter

Starting URL: https://testautomationpractice.blogspot.com/

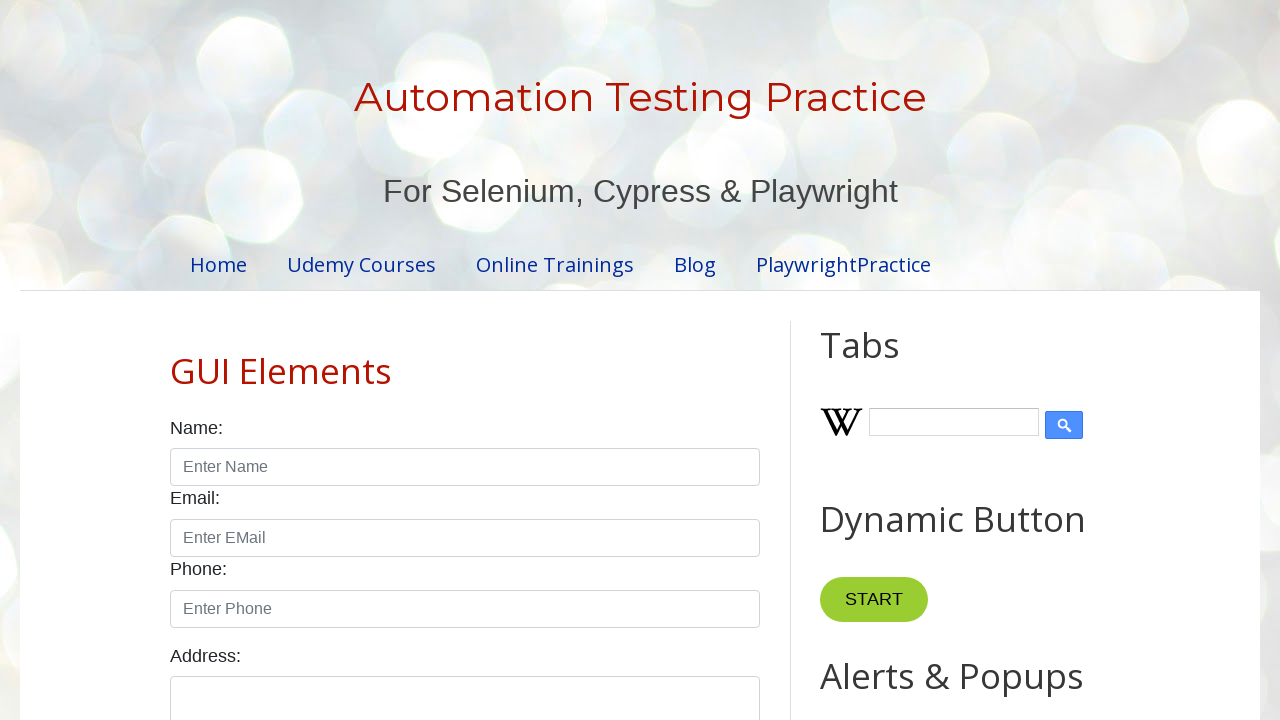

Filled name field with 'John Smith' on #name
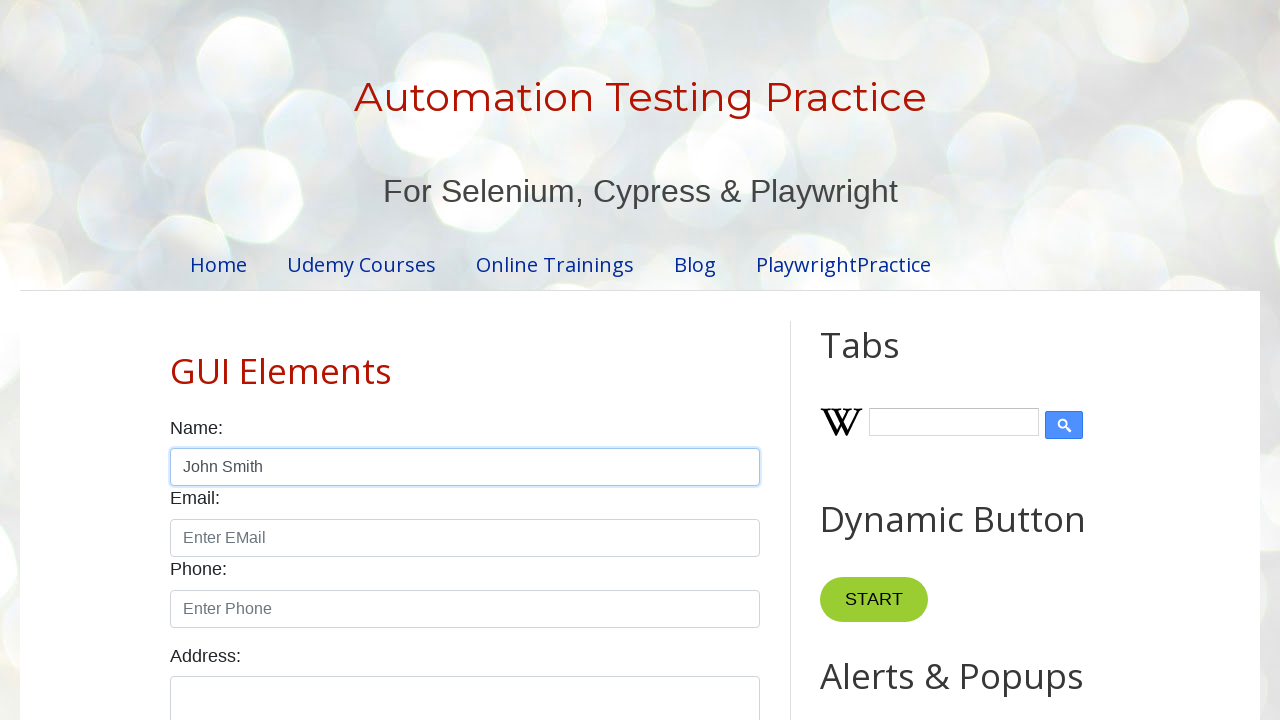

Filled email field with 'johnsmith@example.com' on #email
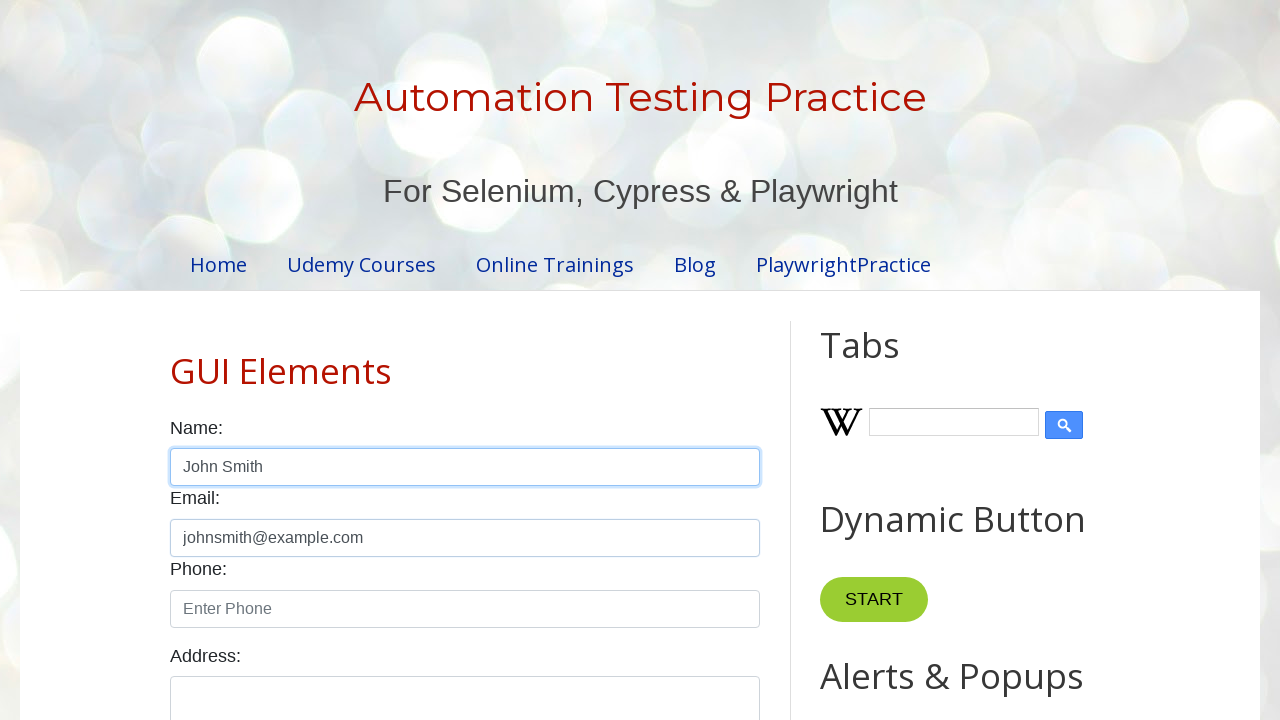

Filled phone field with '5551234567' on #phone
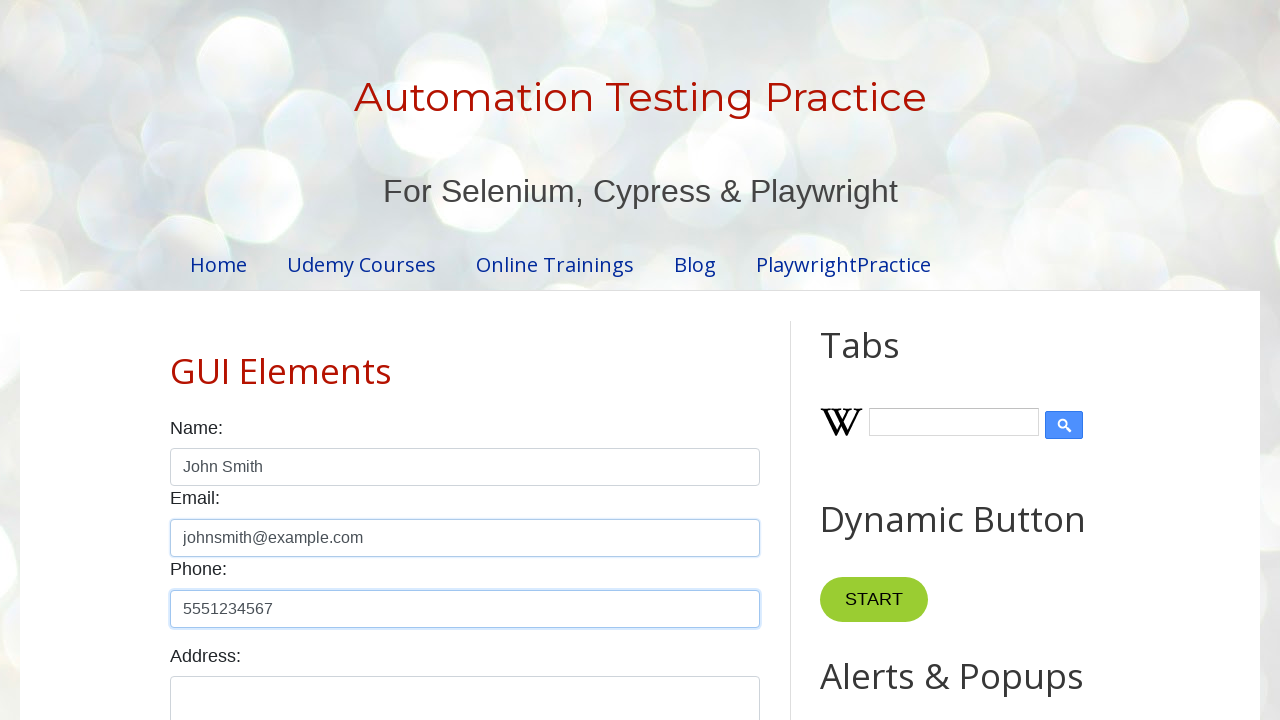

Submitted form by pressing Enter
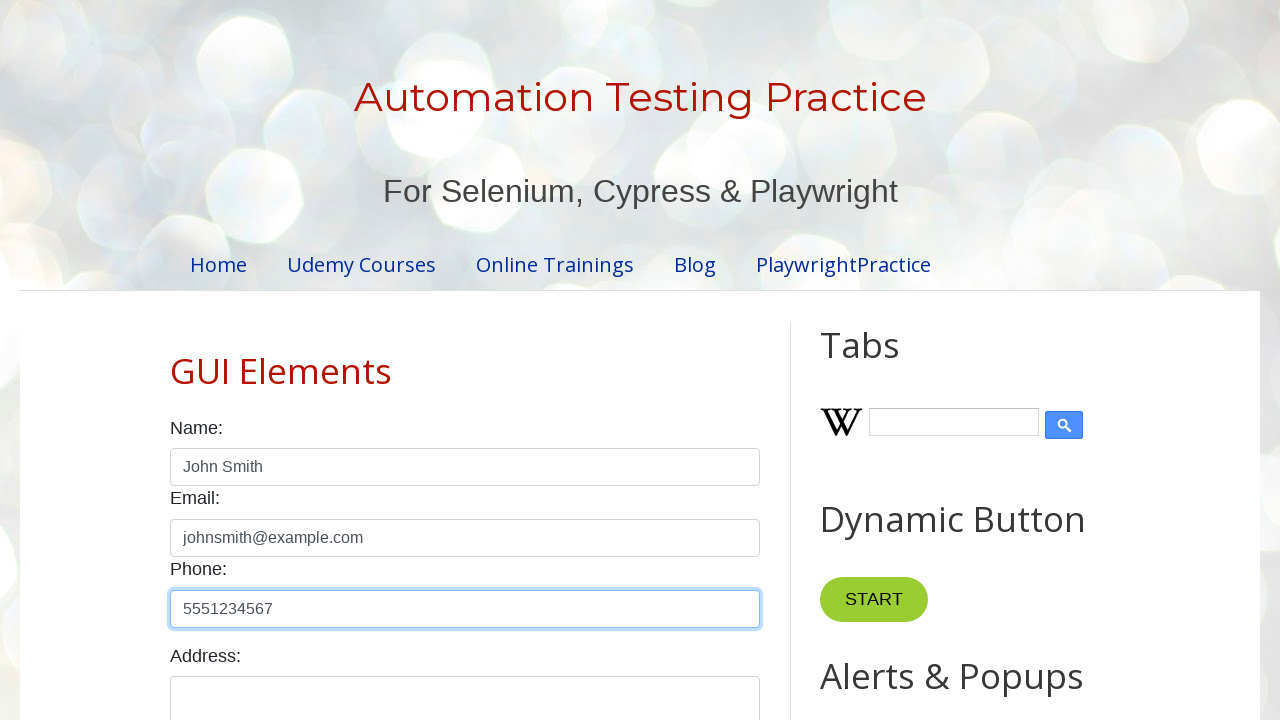

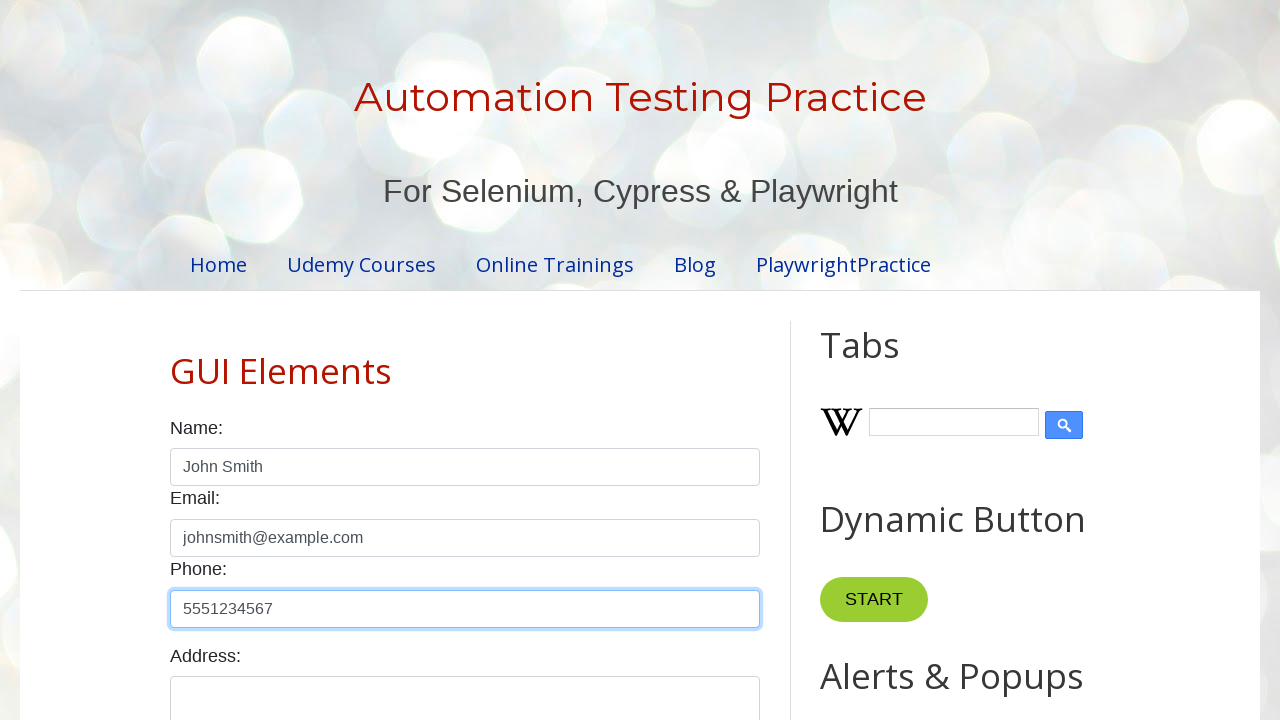